Tests sorting a text column (Email) in ascending order by clicking the column header and verifying the values are sorted alphabetically

Starting URL: http://the-internet.herokuapp.com/tables

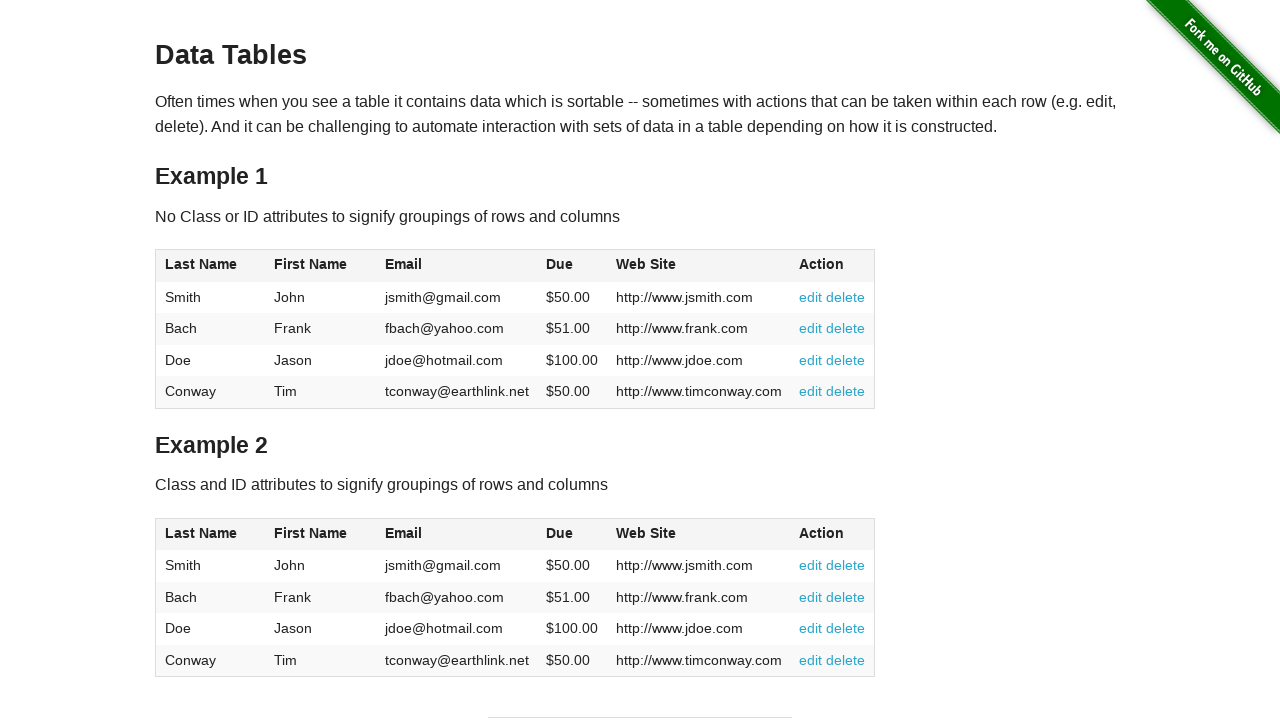

Clicked Email column header to sort ascending at (457, 266) on #table1 thead tr th:nth-of-type(3)
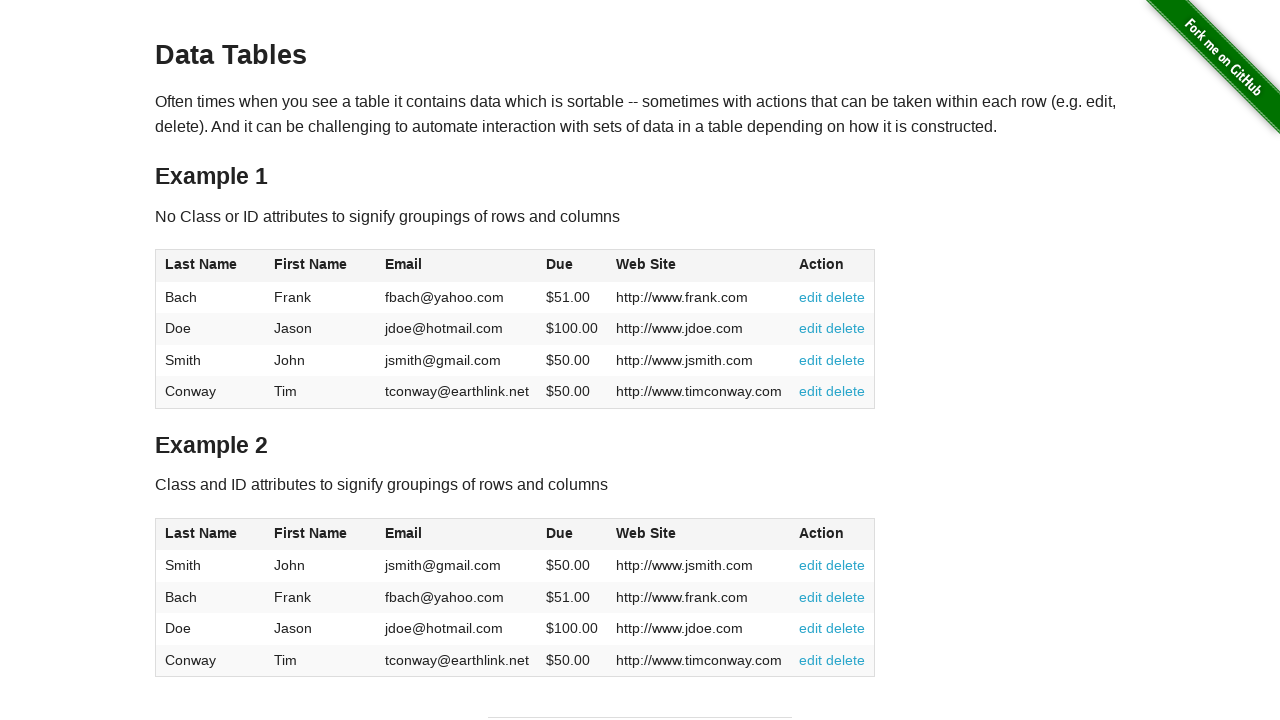

Email column data loaded and table ready for verification
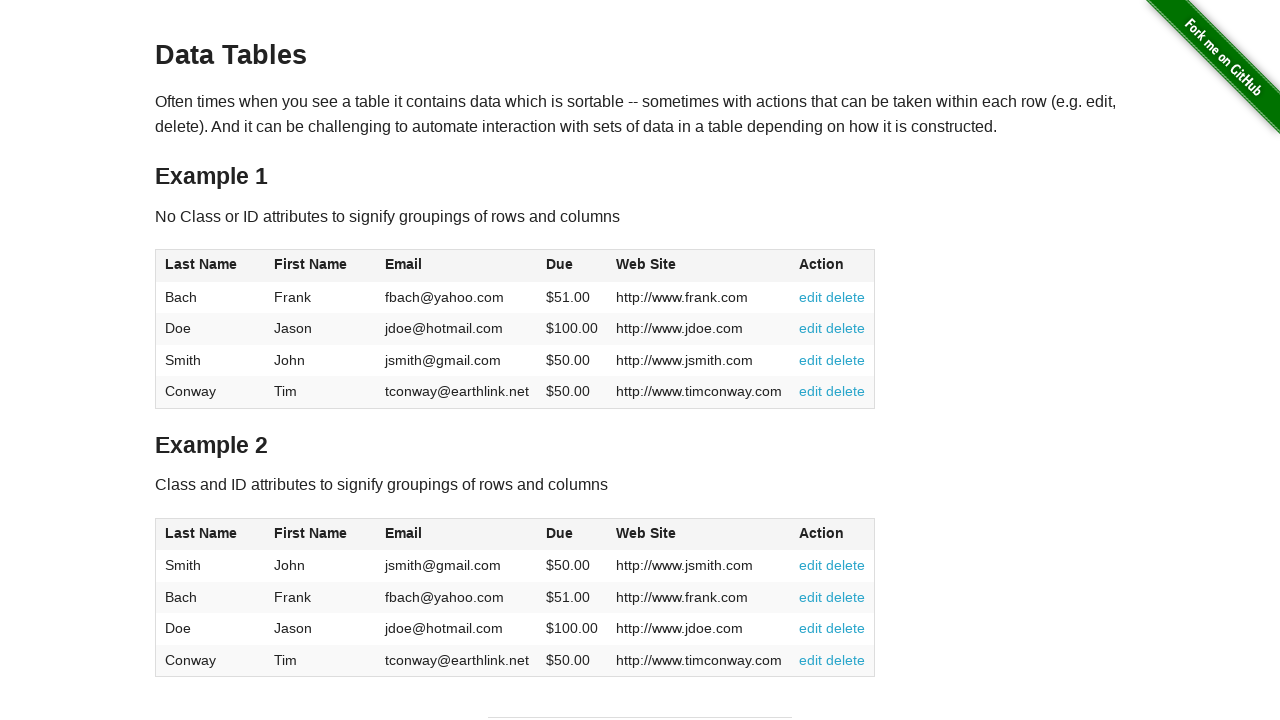

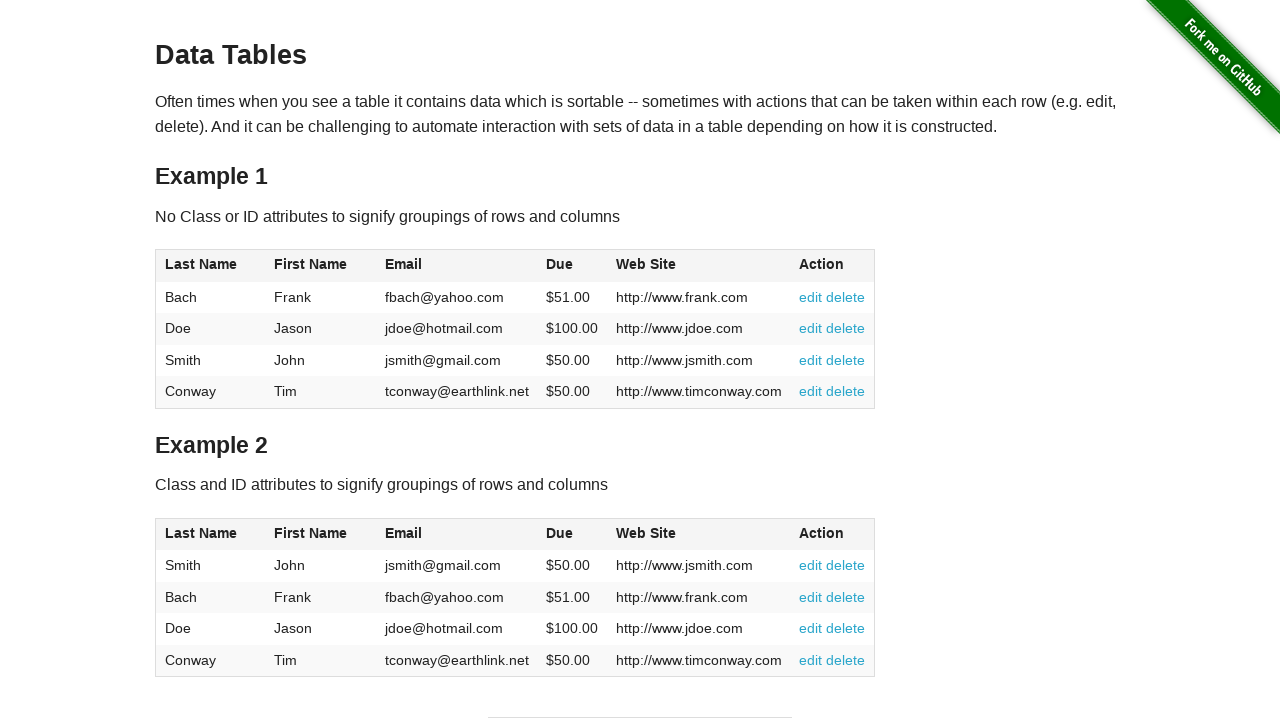